Tests selecting different states from a state dropdown using different selection methods (by visible text, by value, by index) and verifies the final selection is California.

Starting URL: https://practice.cydeo.com/dropdown

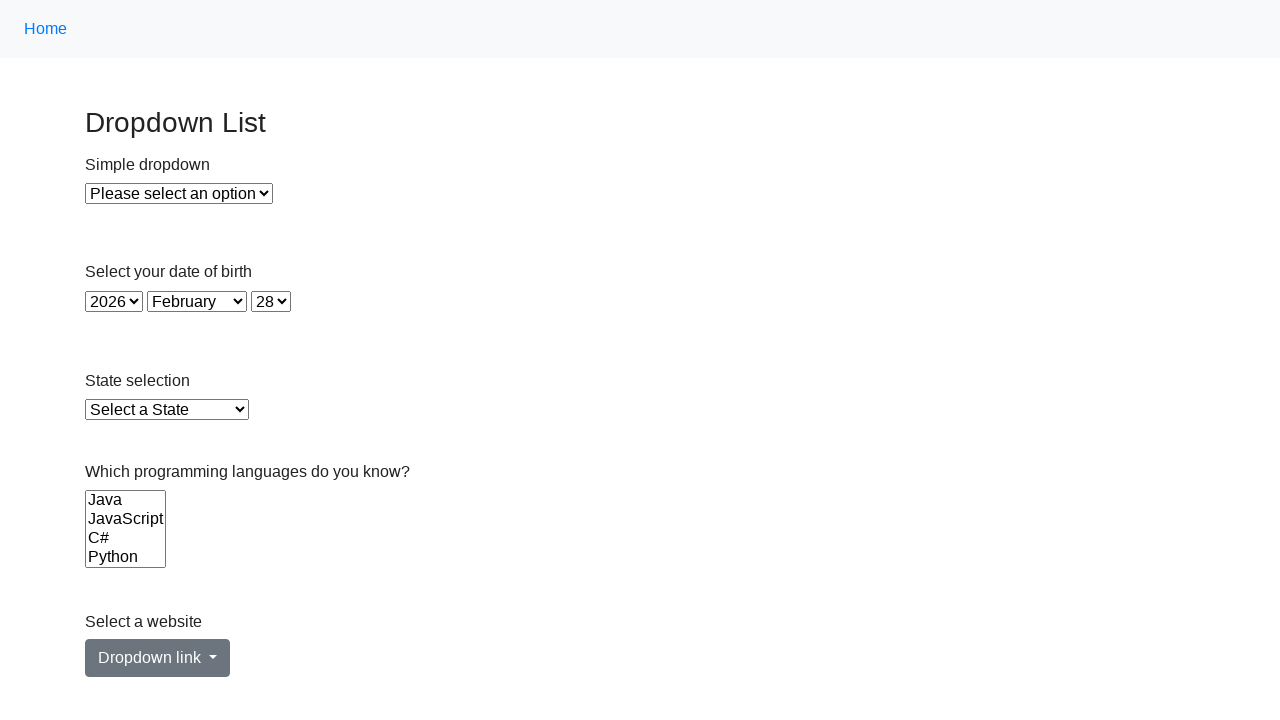

Selected Illinois from state dropdown by visible text on select#state
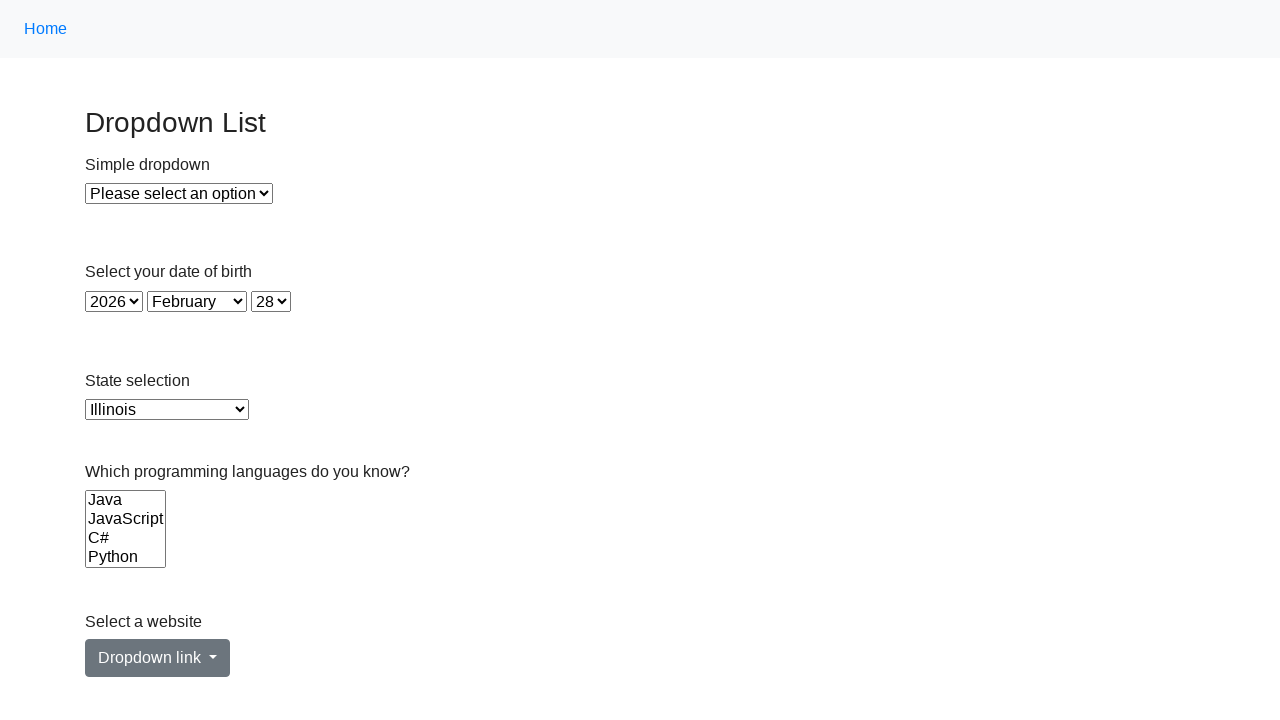

Selected Virginia from state dropdown by value 'VA' on select#state
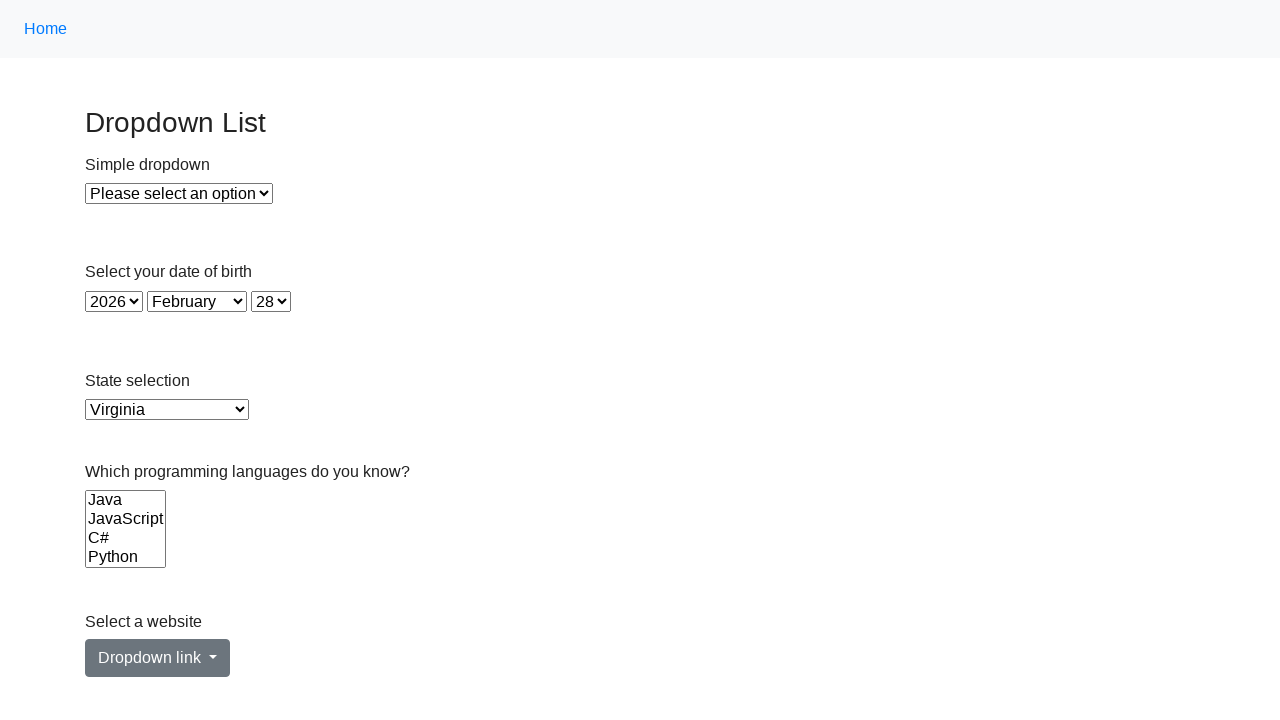

Selected state dropdown option at index 5 (California) on select#state
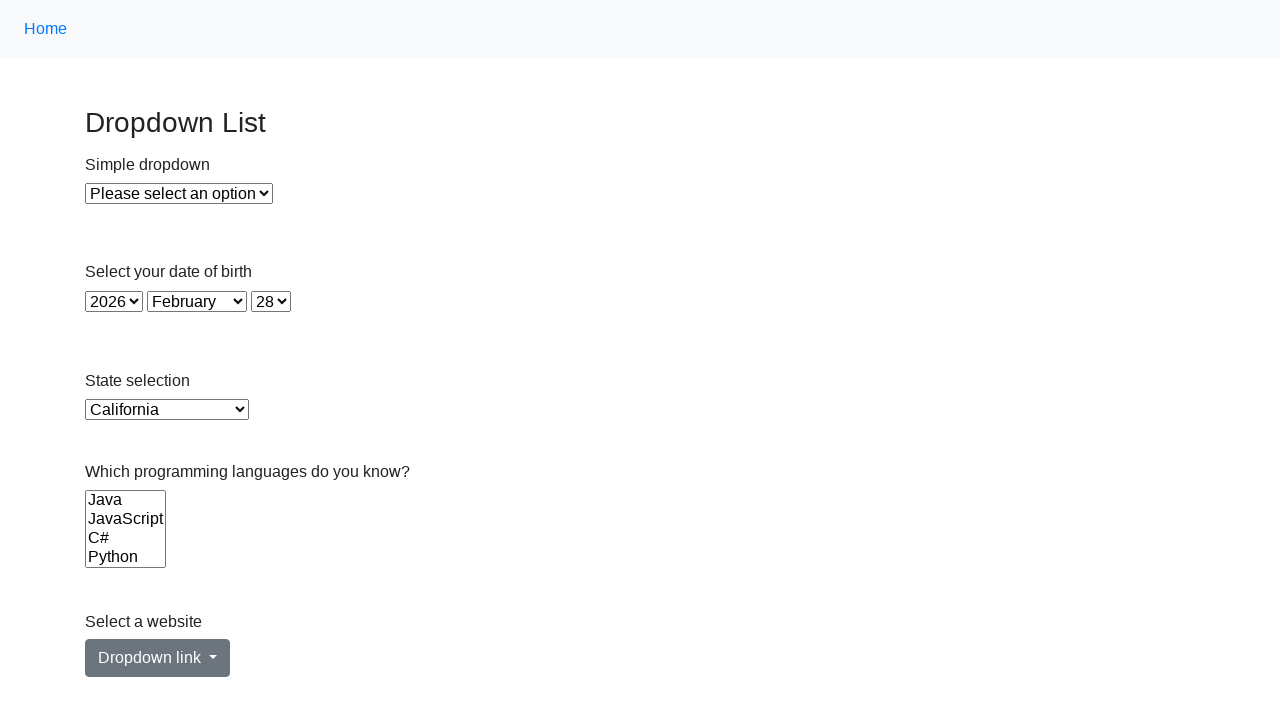

Located the currently selected option element
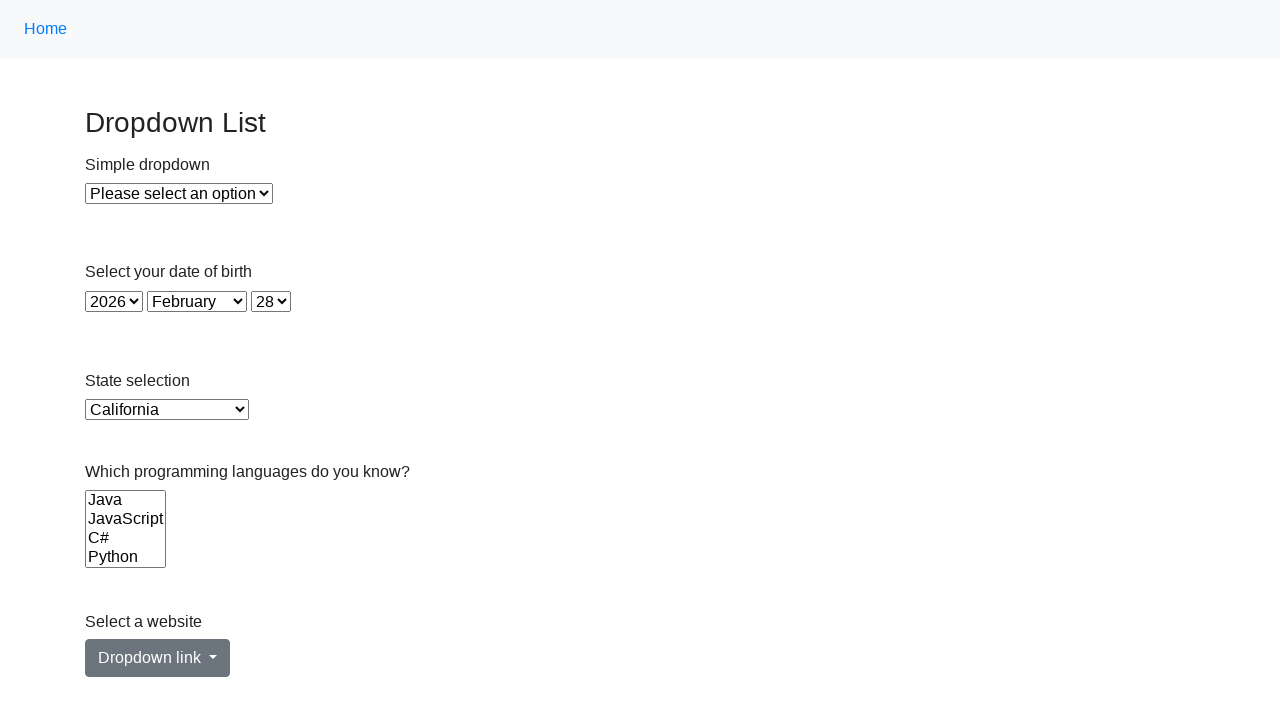

Verified that California is the selected option
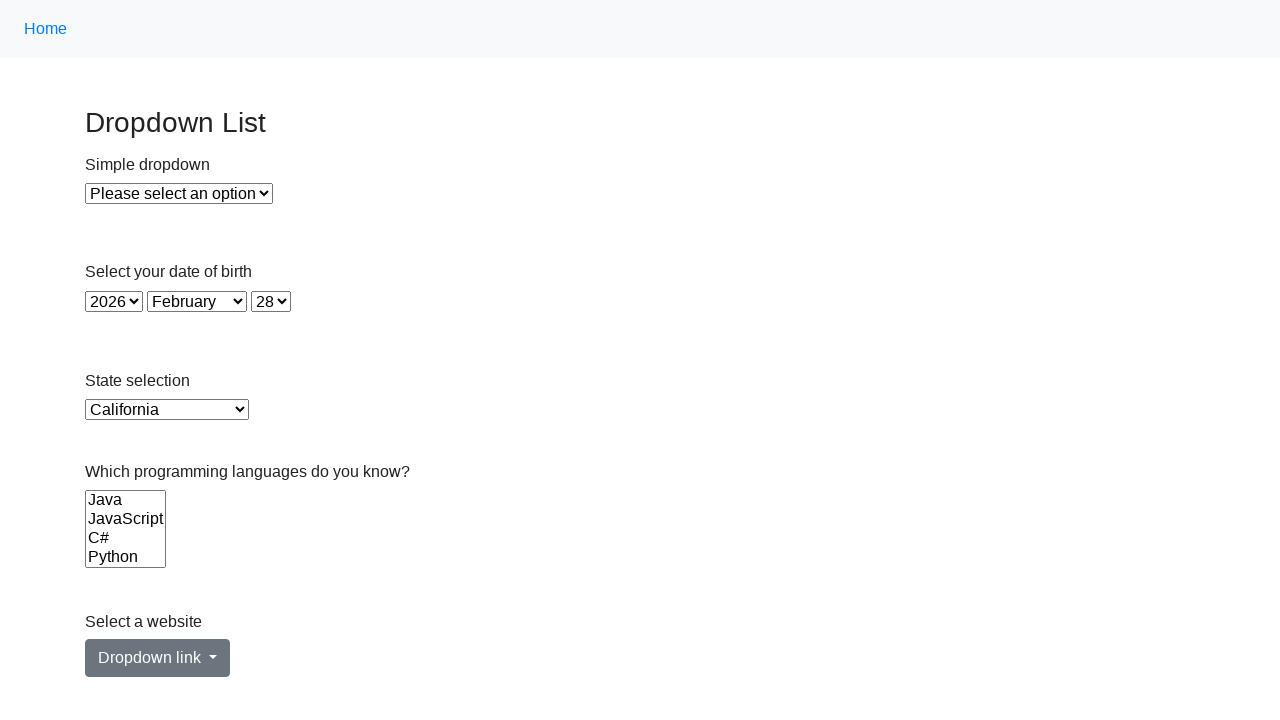

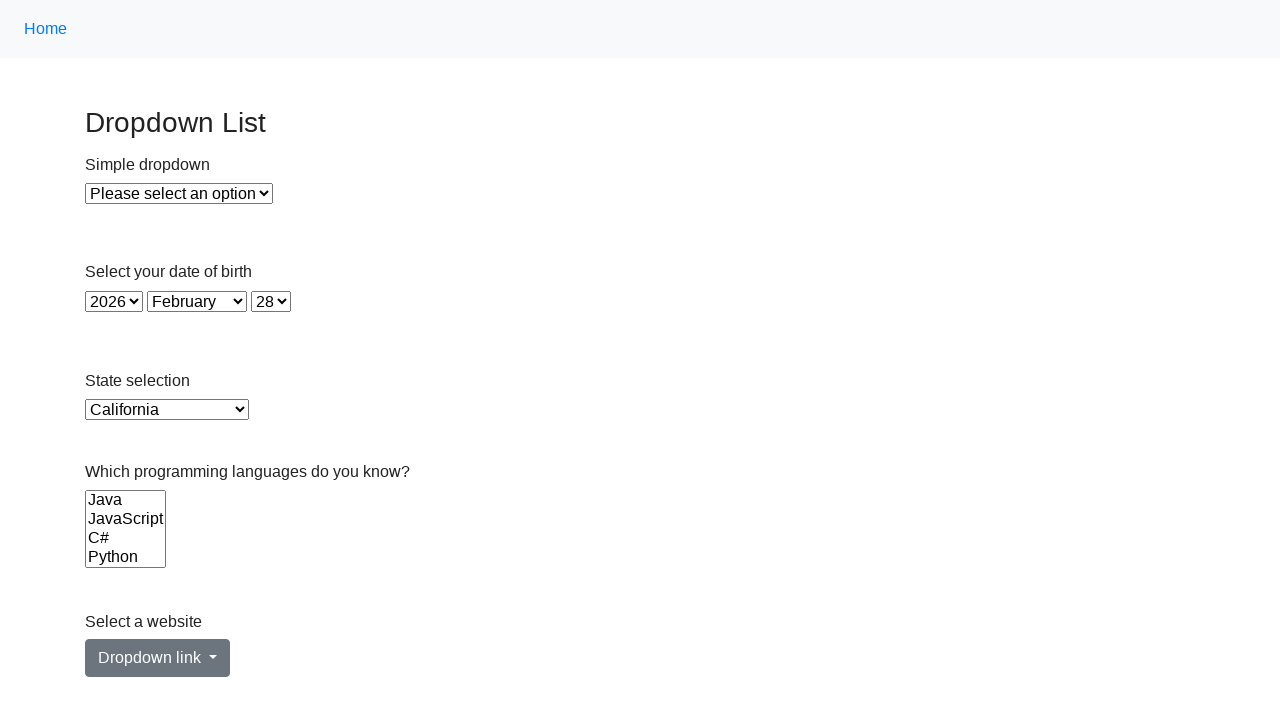